Tests explicit wait functionality by waiting for a price element to display "100", then clicking a book button, reading an input value, calculating an answer using a logarithmic formula, and submitting the result.

Starting URL: http://suninjuly.github.io/explicit_wait2.html

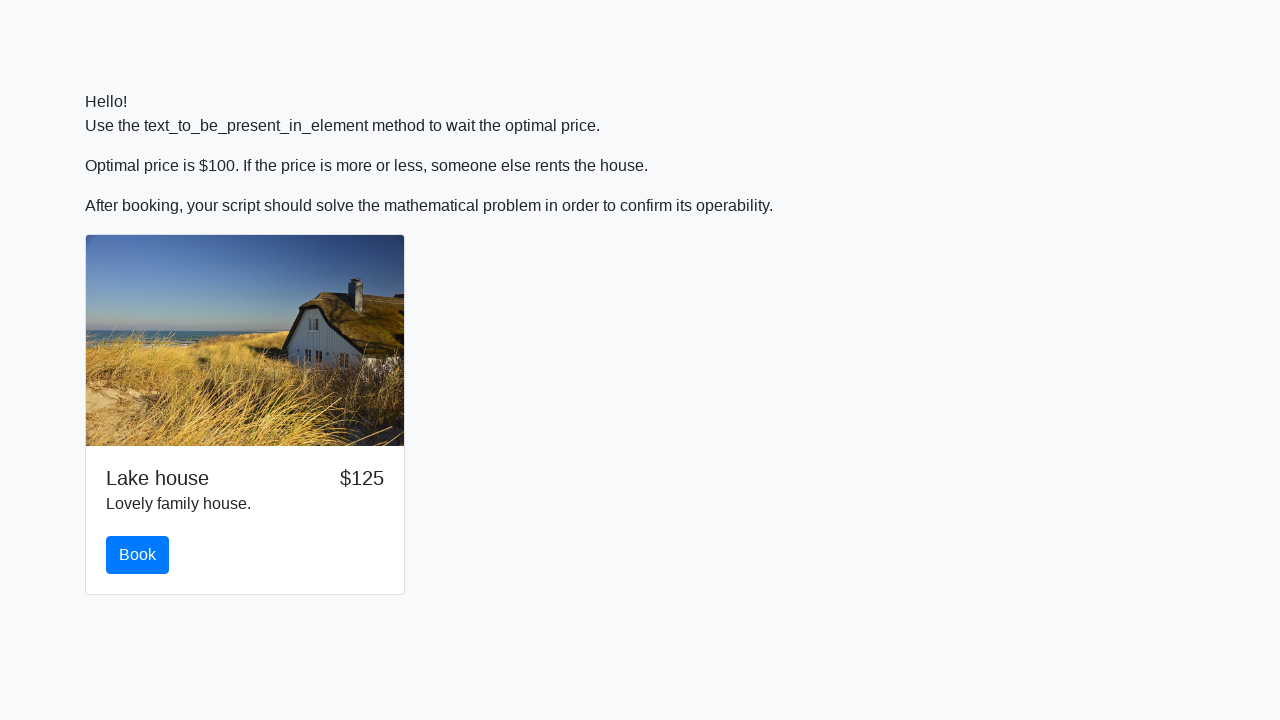

Waited for price element to display '100'
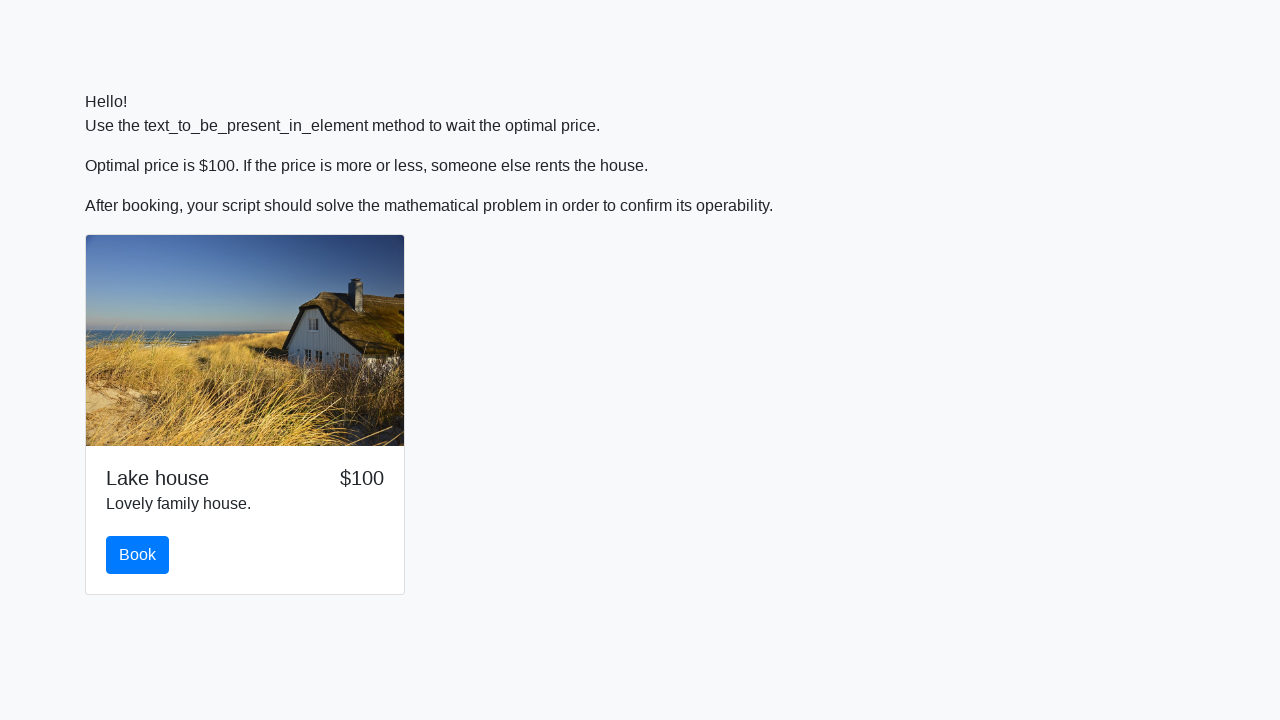

Clicked the book button at (138, 555) on #book
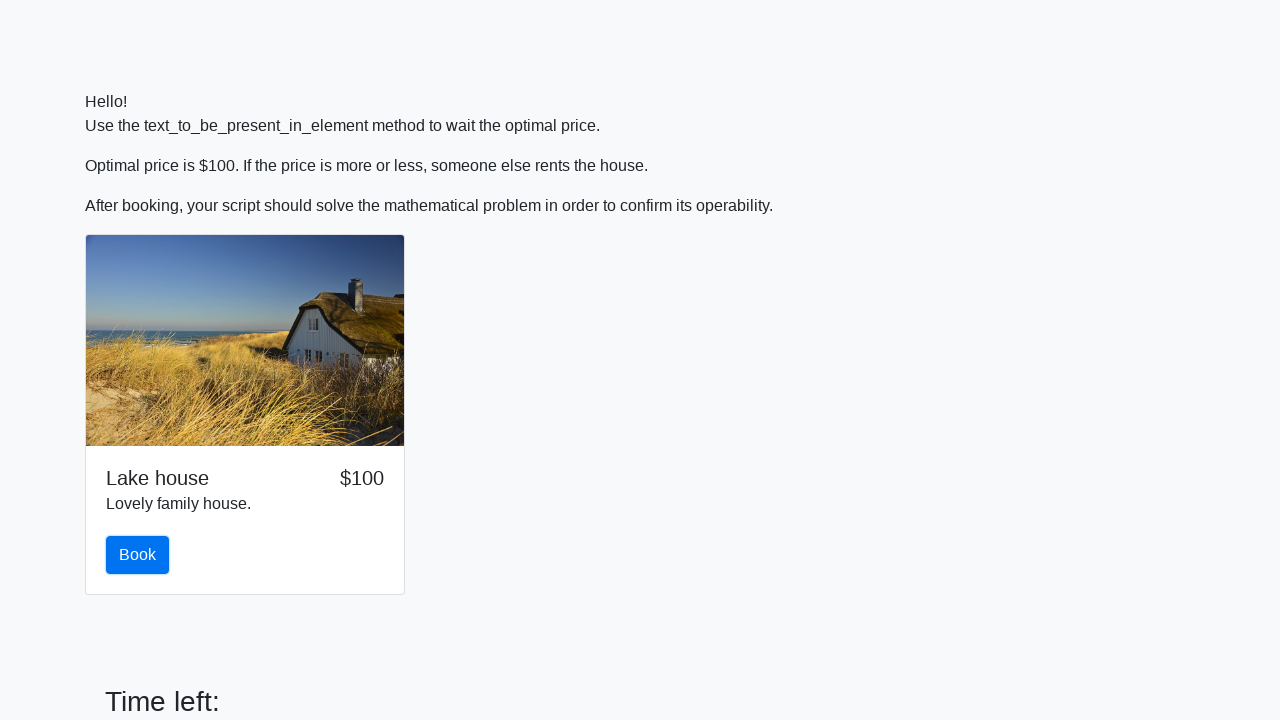

Read input value: 321
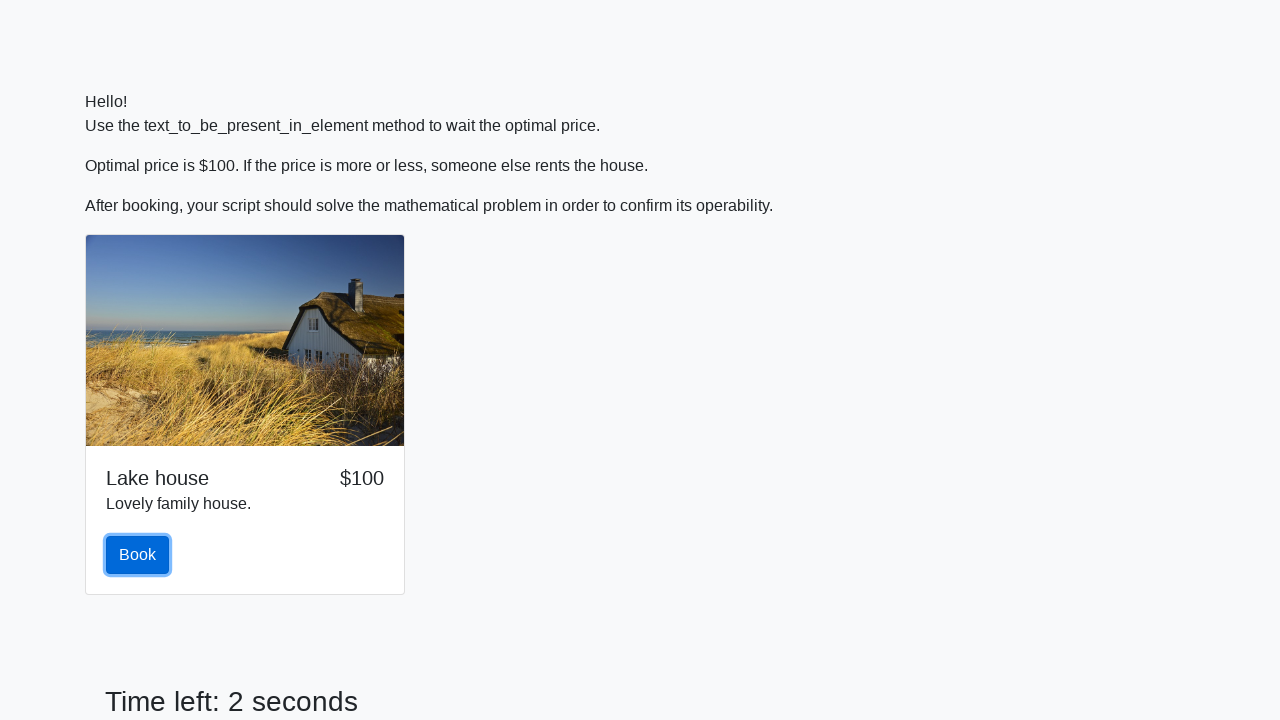

Calculated logarithmic formula result: 1.848344442370255
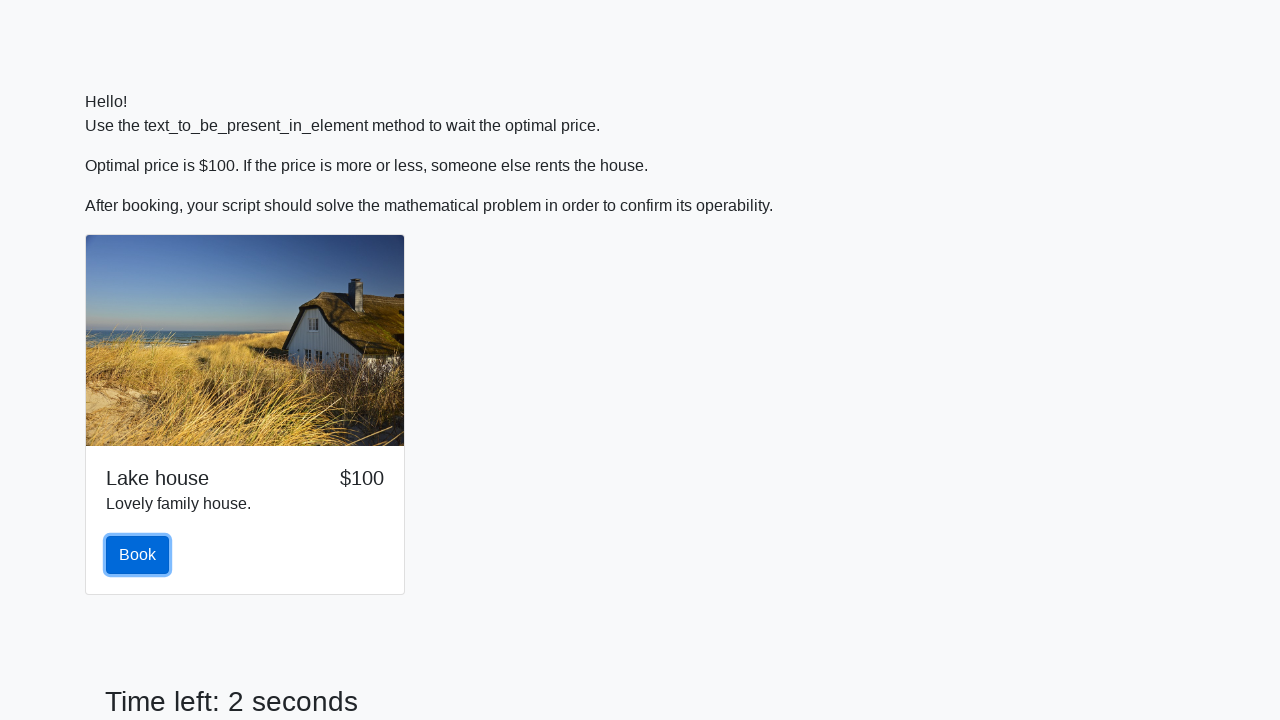

Filled answer field with calculated value: 1.848344442370255 on #answer
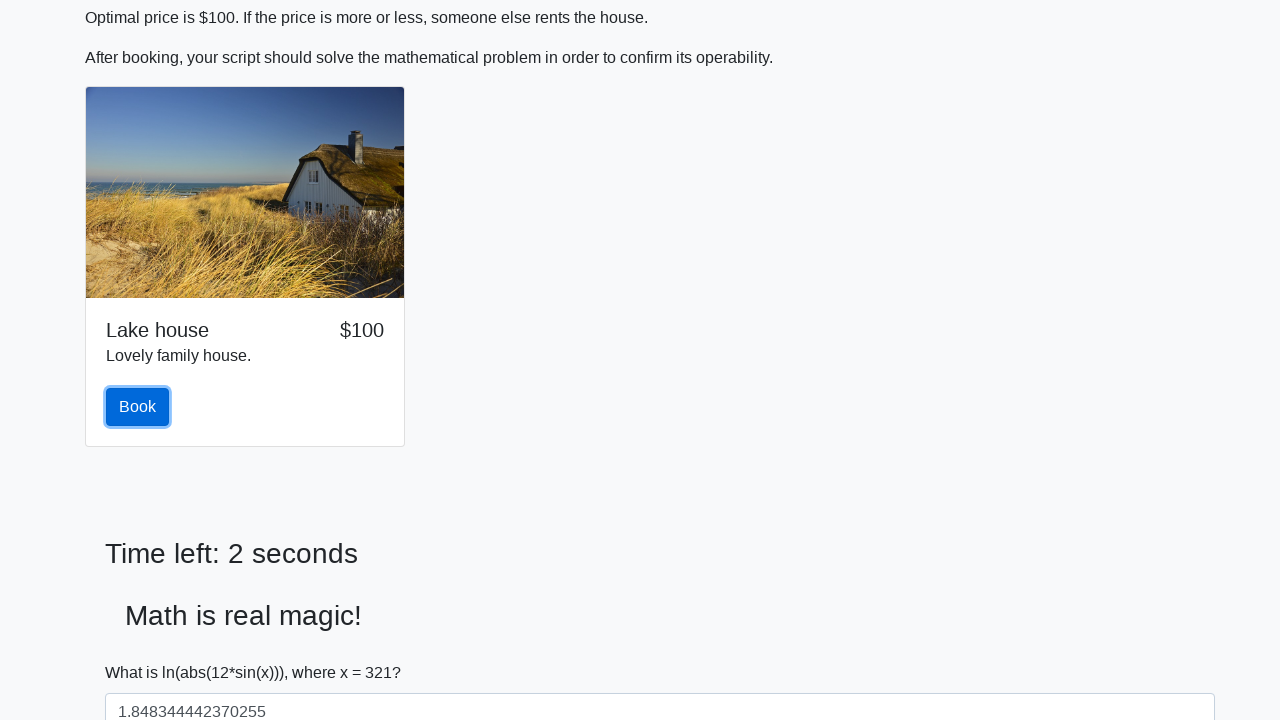

Clicked the solve button to submit the answer at (143, 651) on #solve
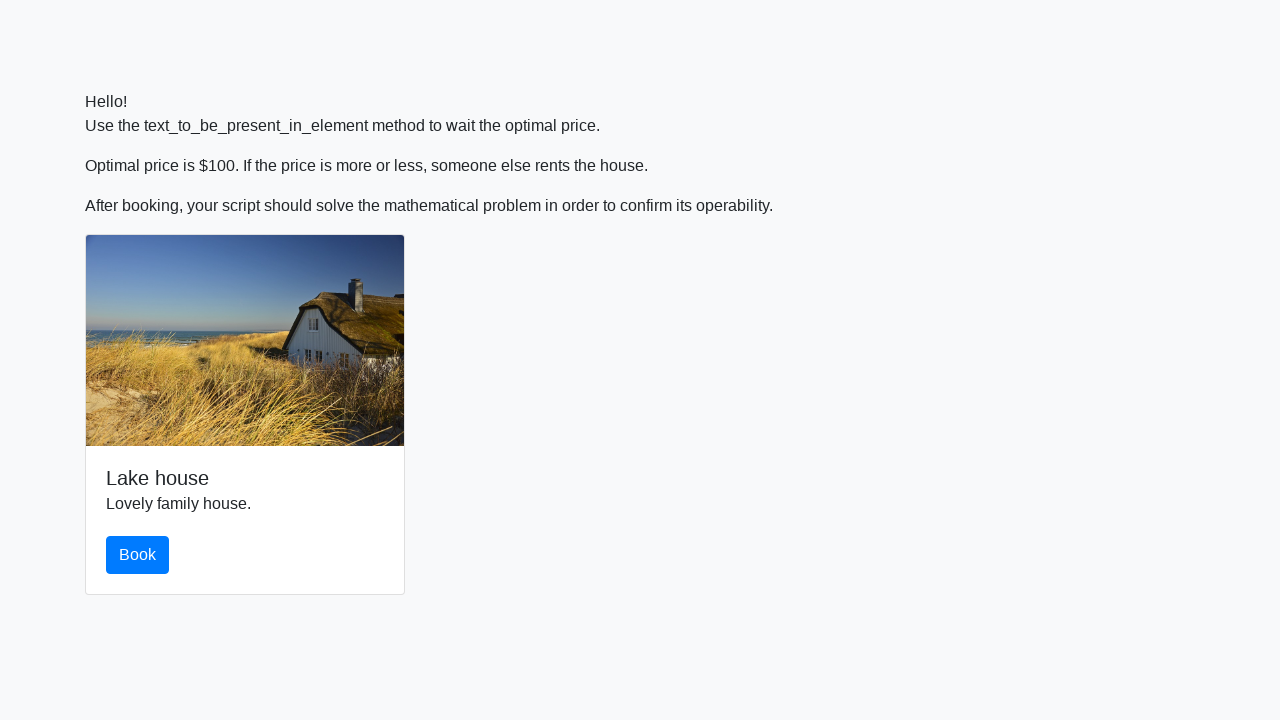

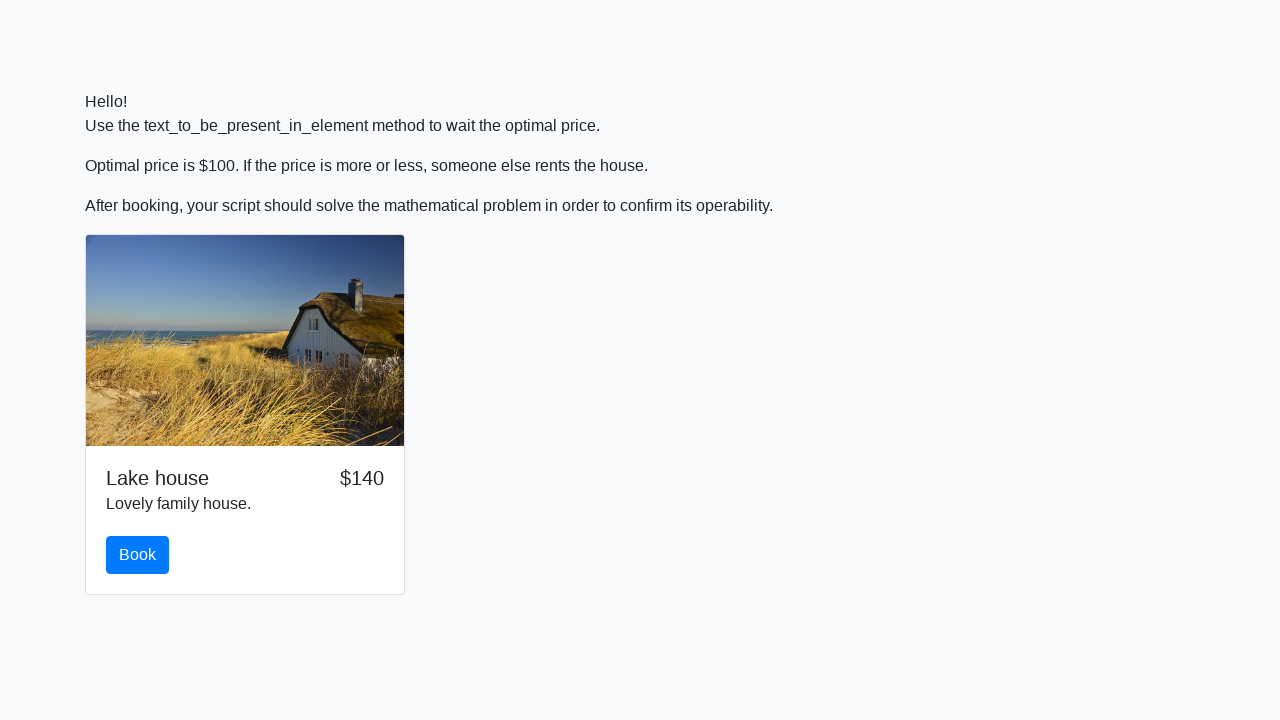